Tests the add-to-cart functionality on an e-commerce demo site by clicking the add to cart button for a product and verifying the product appears in the cart panel.

Starting URL: https://bstackdemo.com

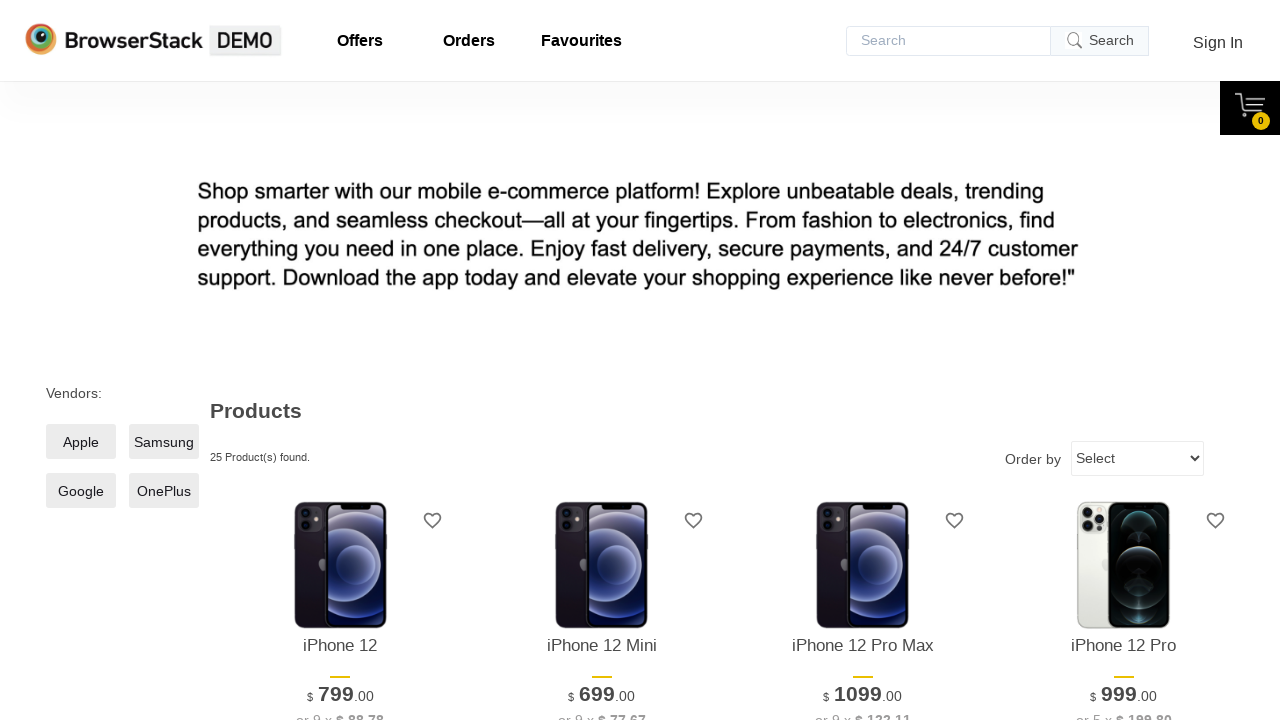

Page loaded and title verified to contain 'StackDemo'
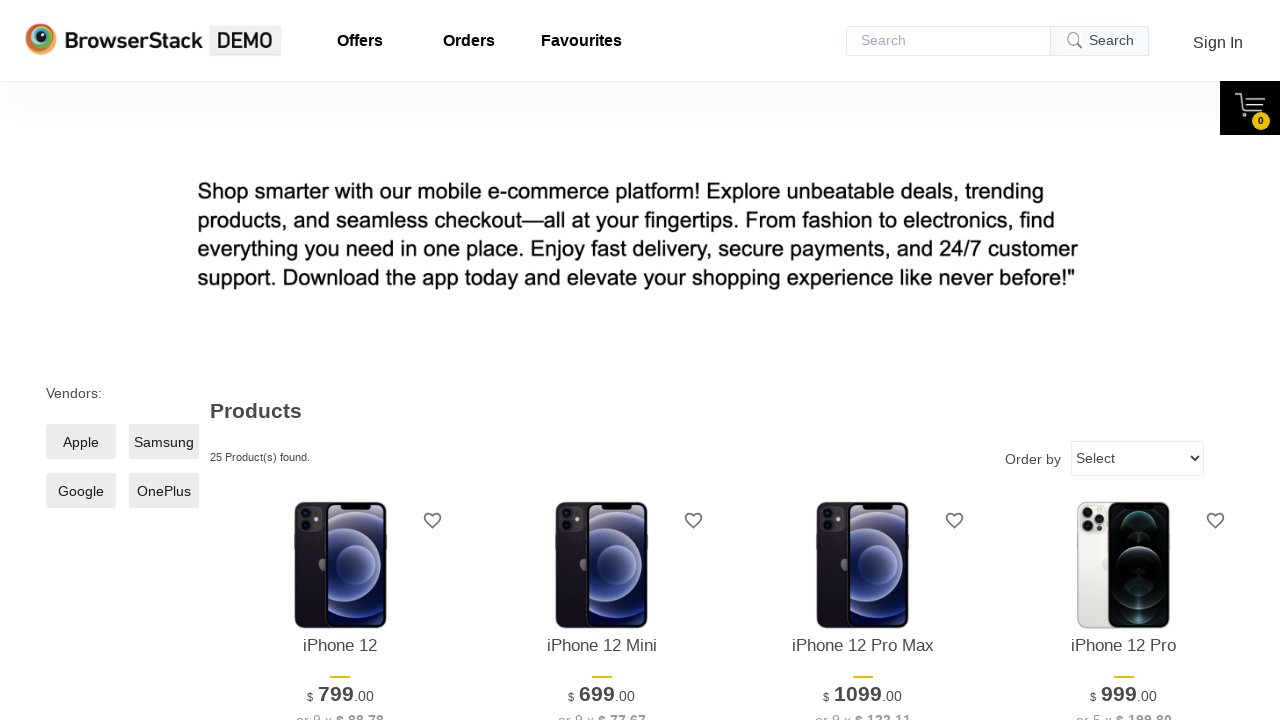

First product element is visible
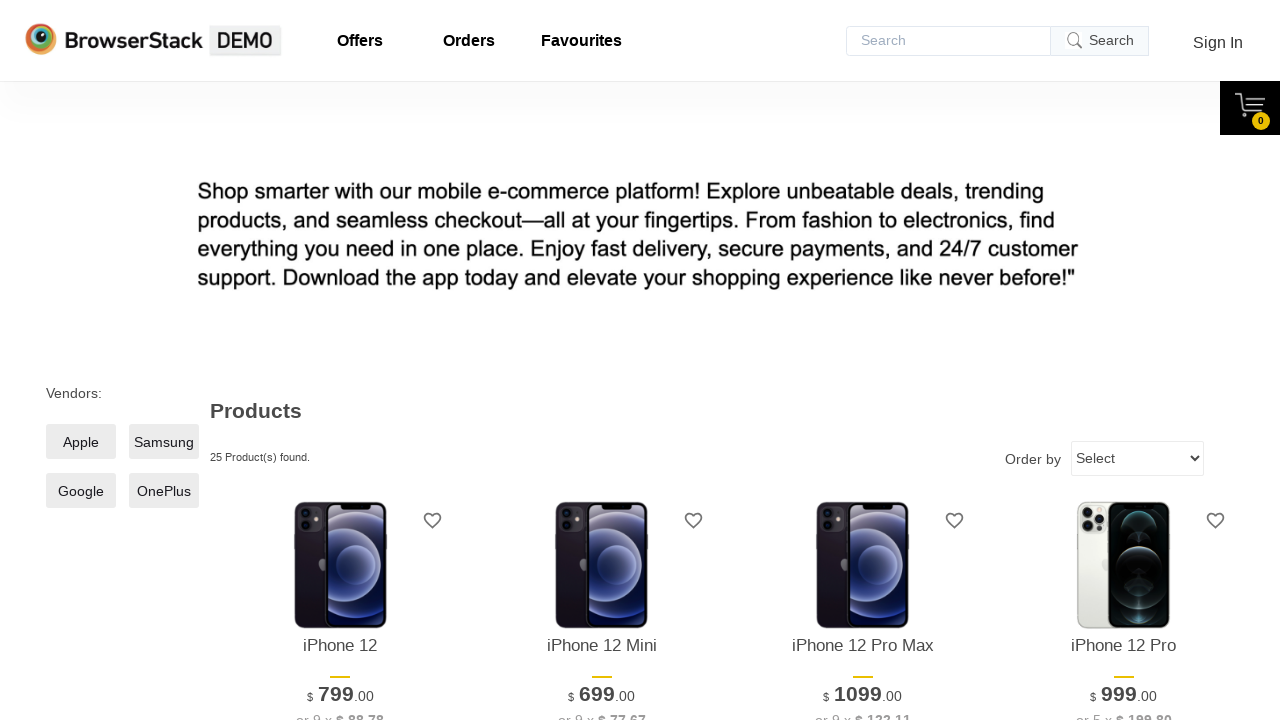

Product name captured: 'iPhone 12'
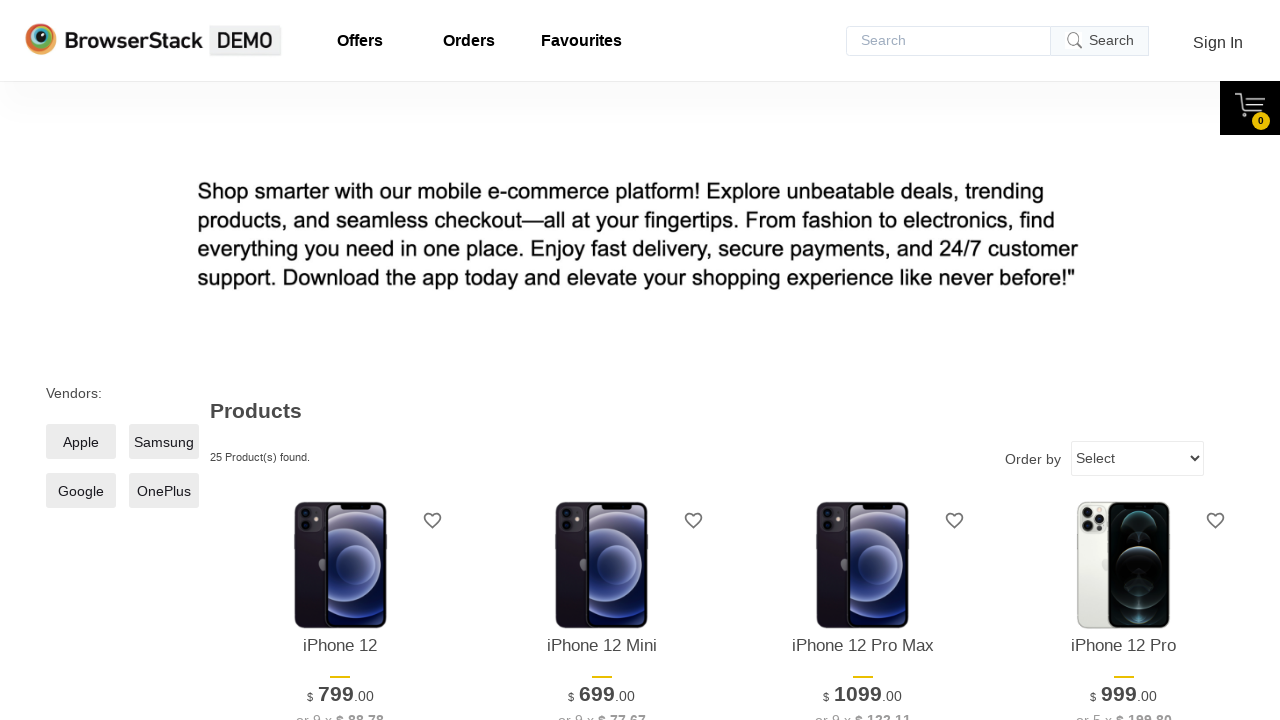

Add to Cart button is visible
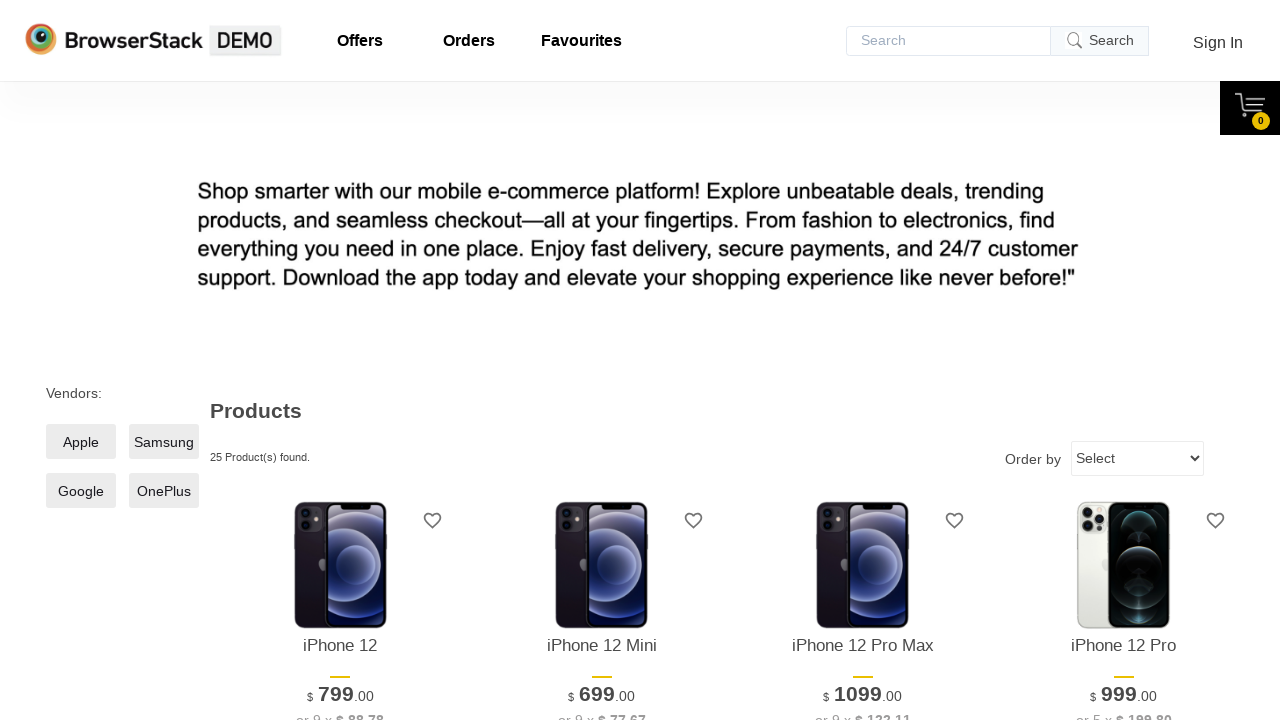

Clicked the Add to Cart button for the product at (340, 361) on xpath=//*[@id="1"]/div[4]
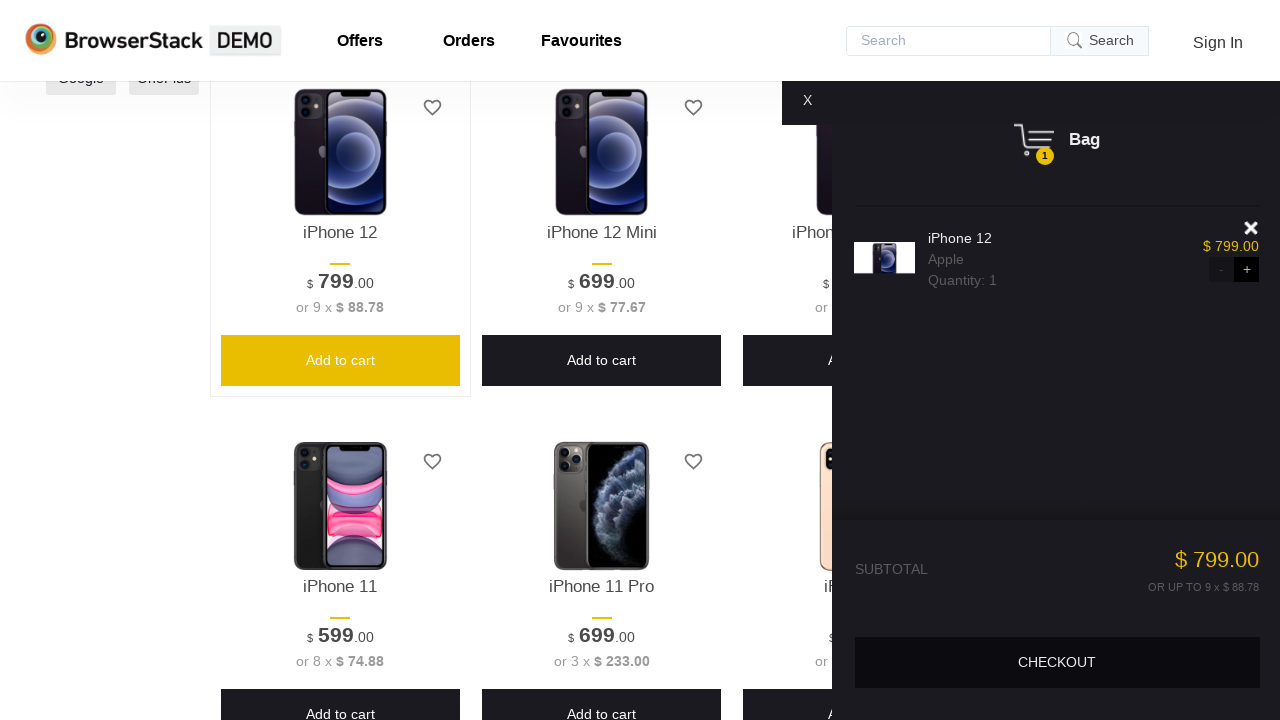

Cart panel appeared with product
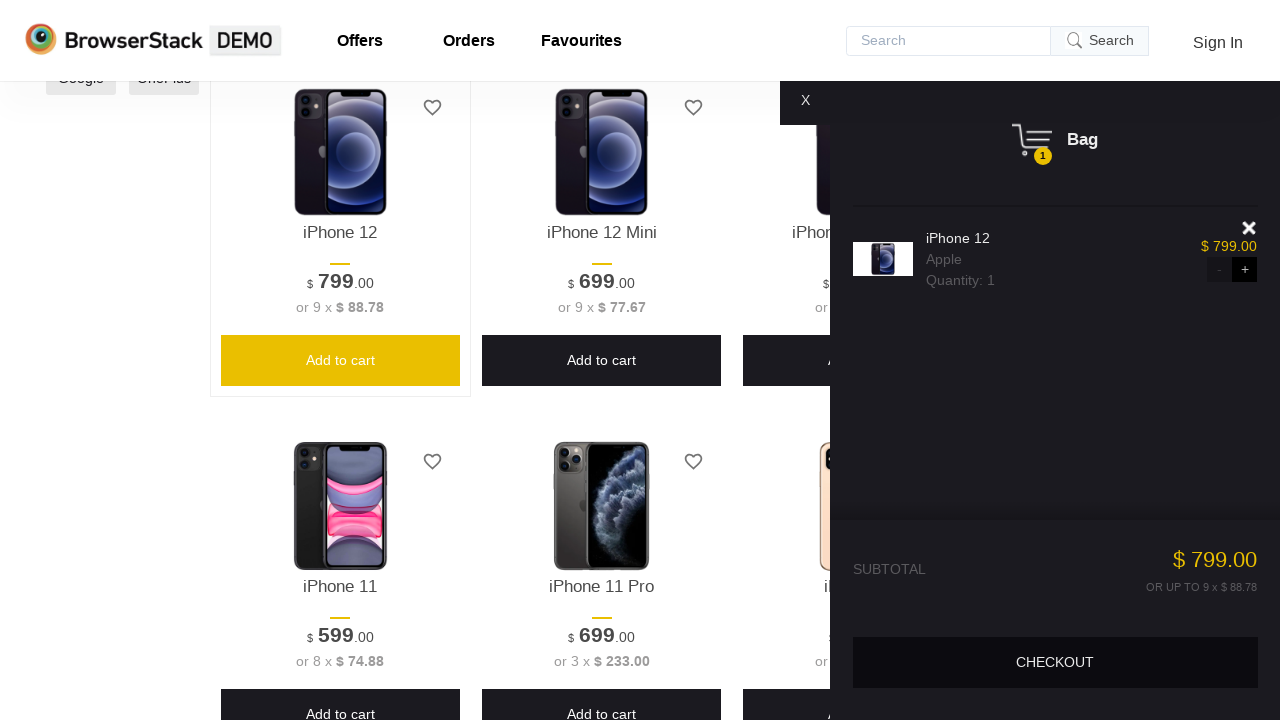

Product in cart retrieved: 'iPhone 12'
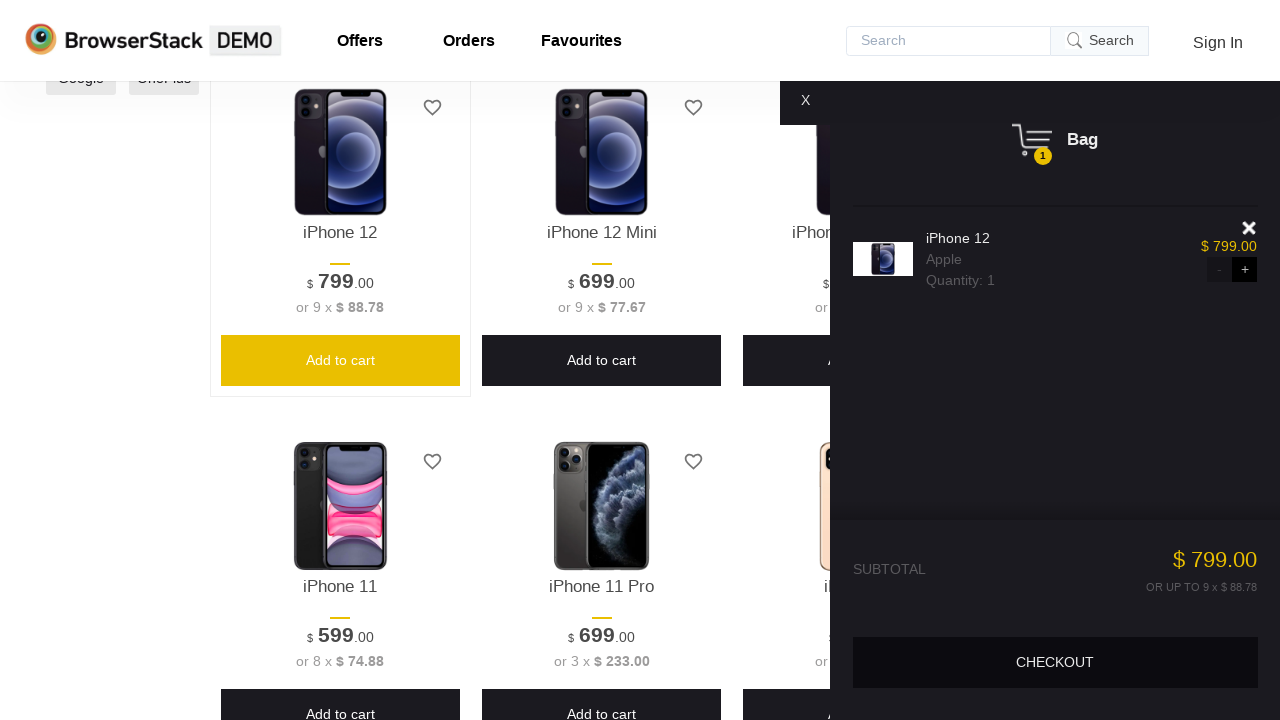

Assertion passed: product in cart matches the original product
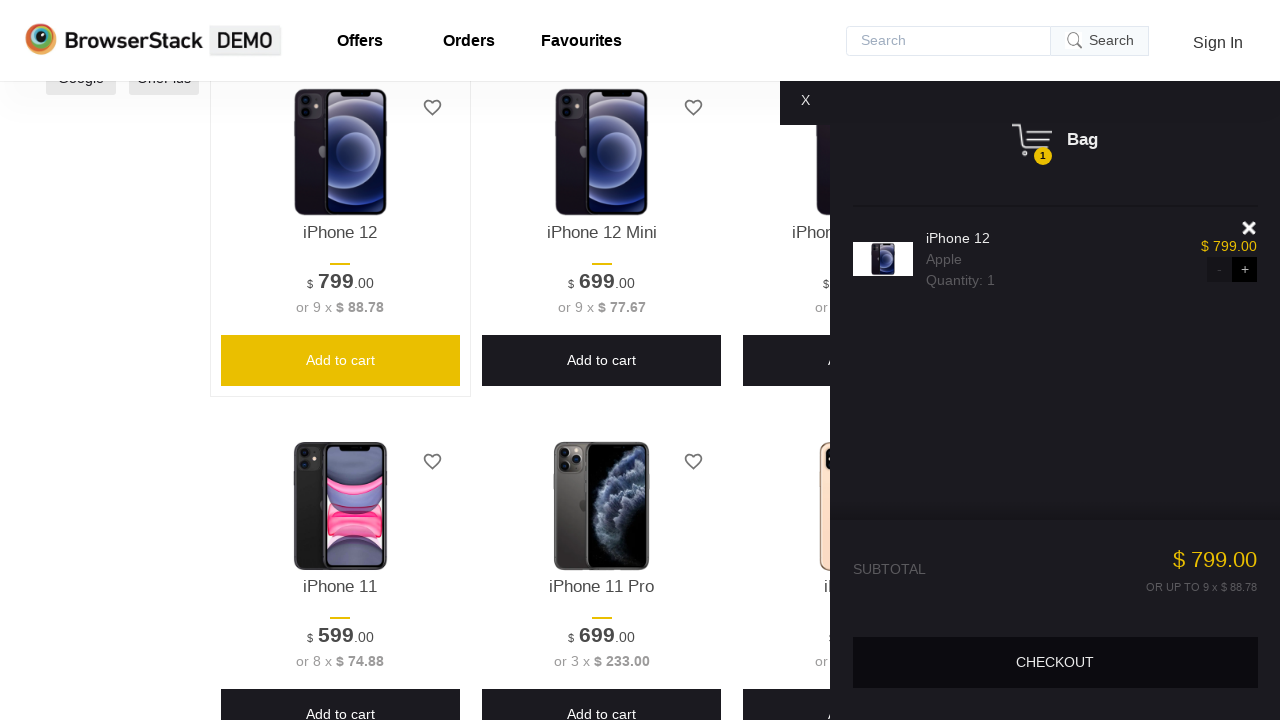

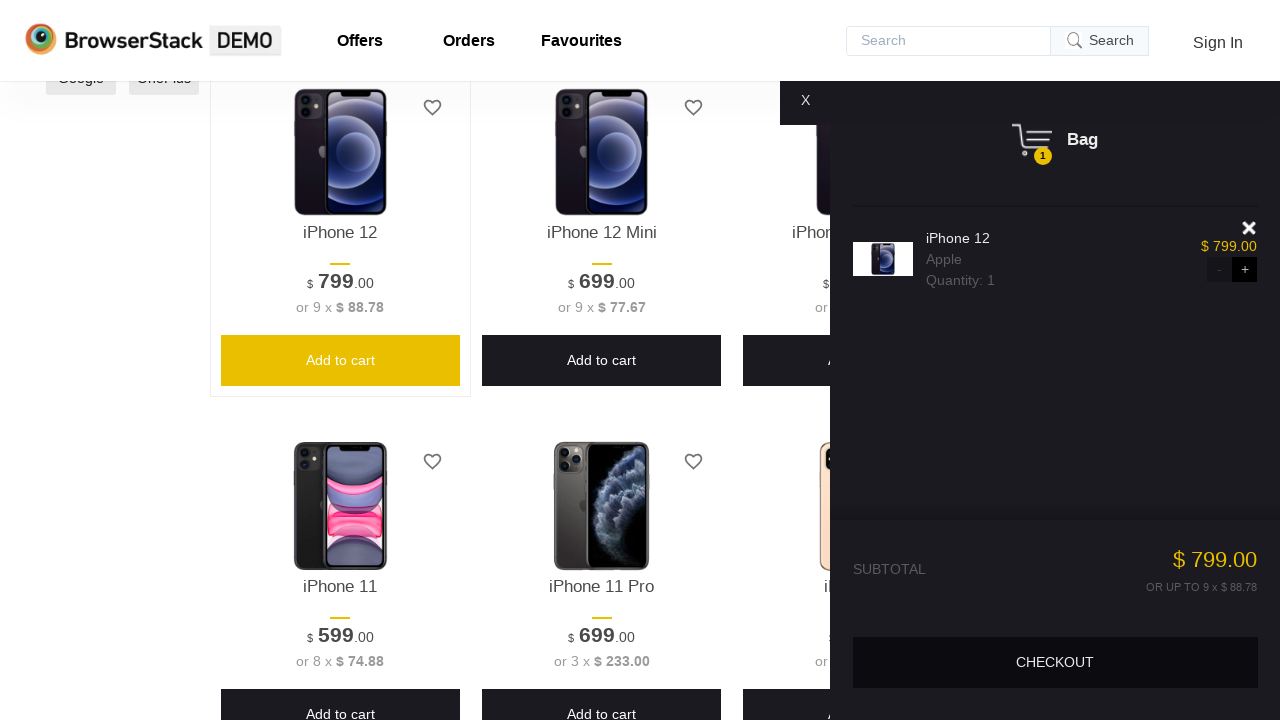